Tests right-click context menu by right-clicking an element, hovering over a menu item, and clicking it

Starting URL: http://swisnl.github.io/jQuery-contextMenu/demo.html

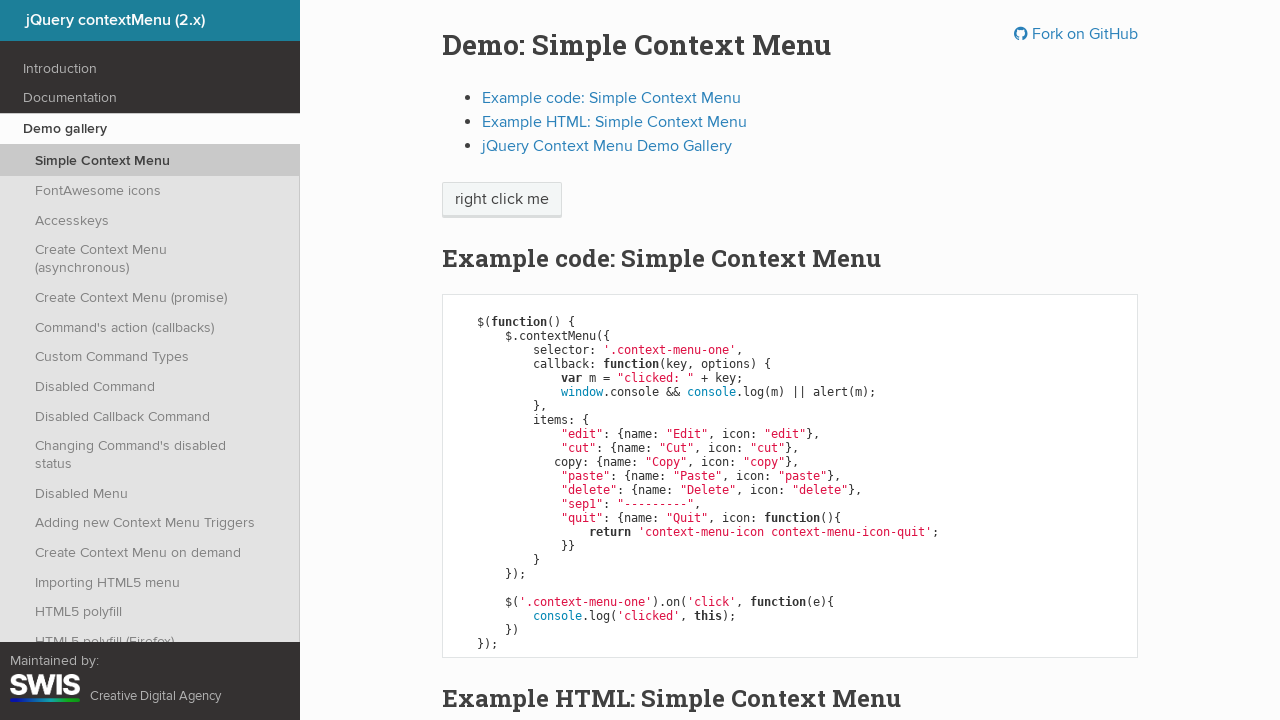

Right-clicked on 'right click me' element to open context menu at (502, 200) on //span[text()='right click me']
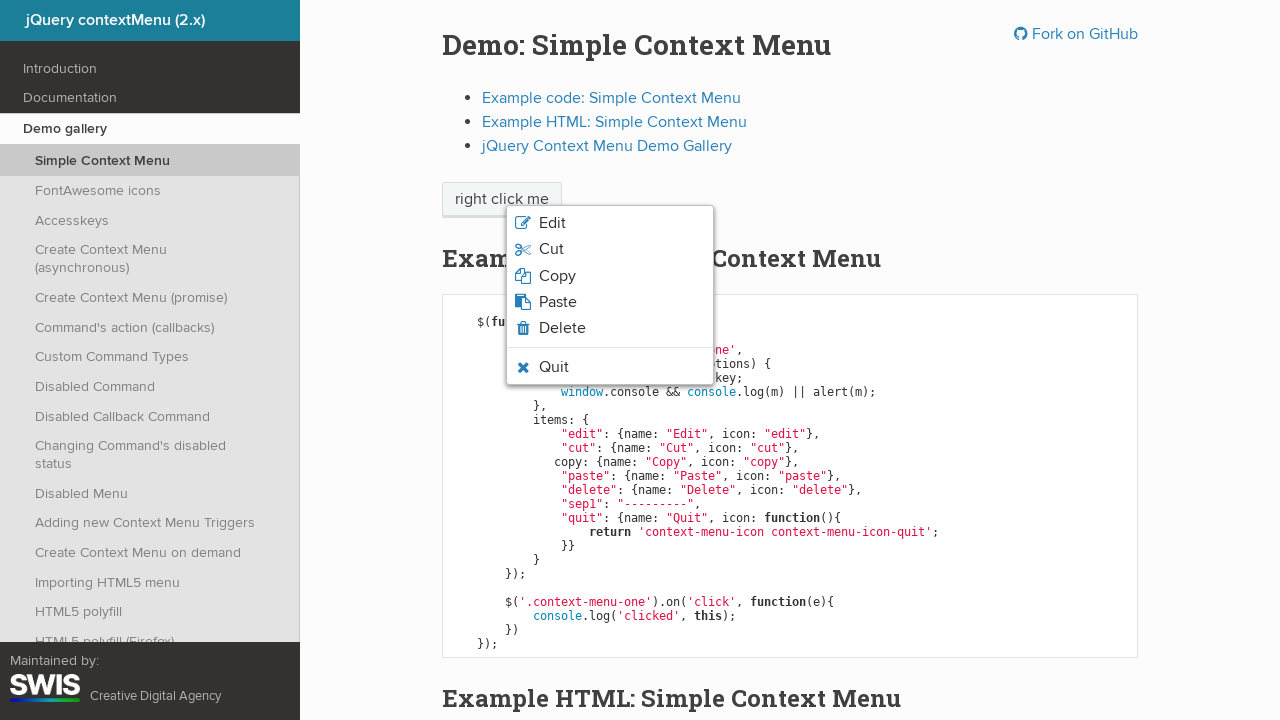

Hovered over the quit menu item at (610, 367) on .context-menu-icon-quit
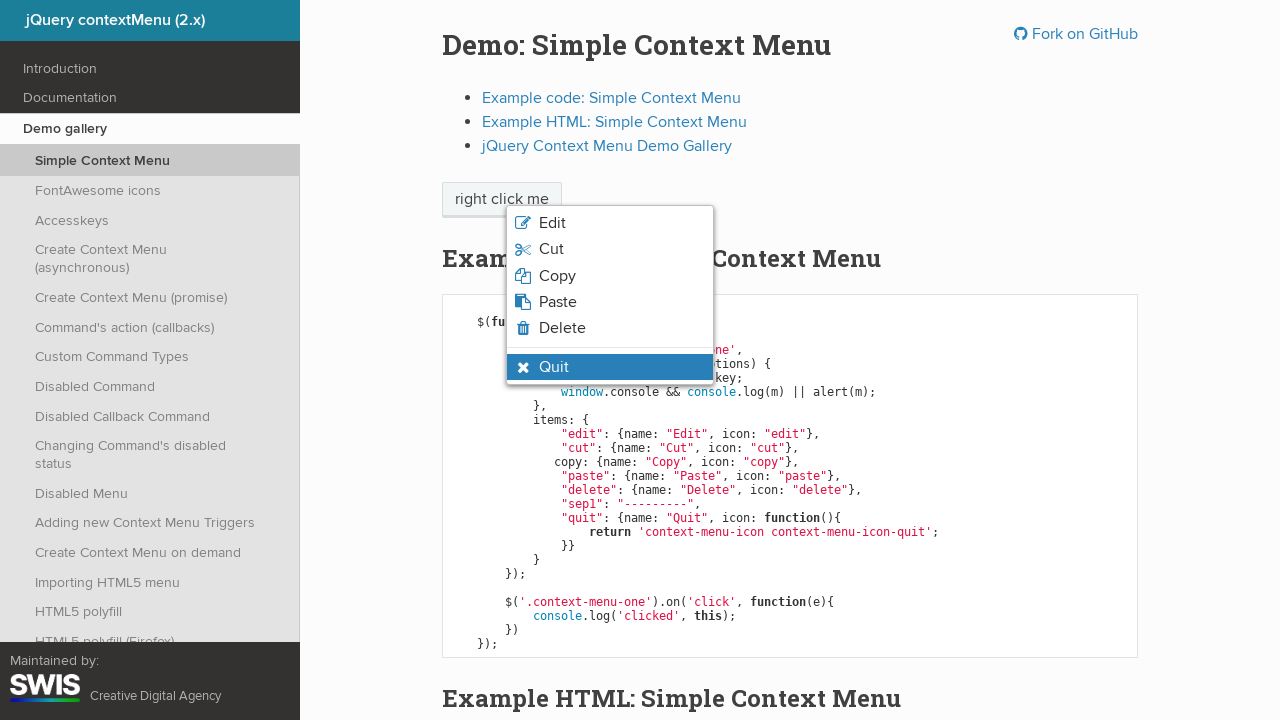

Clicked the quit menu item at (610, 367) on .context-menu-icon-quit
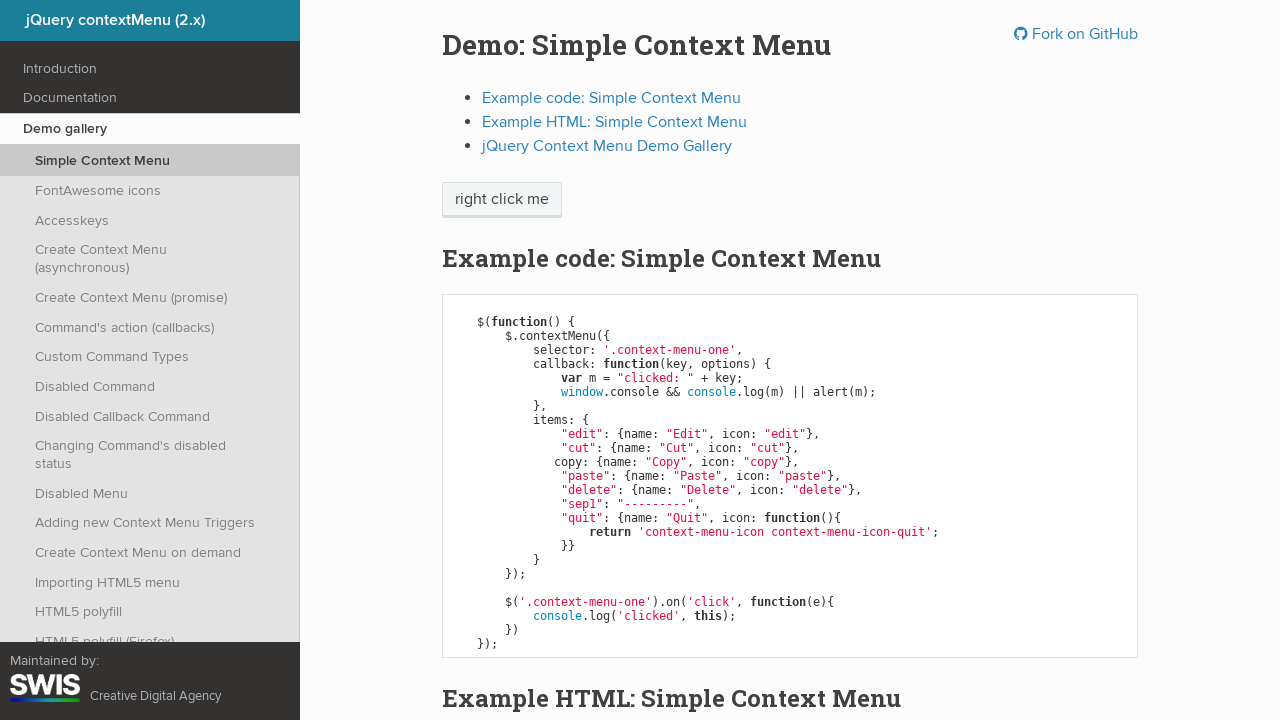

Alert dialog accepted
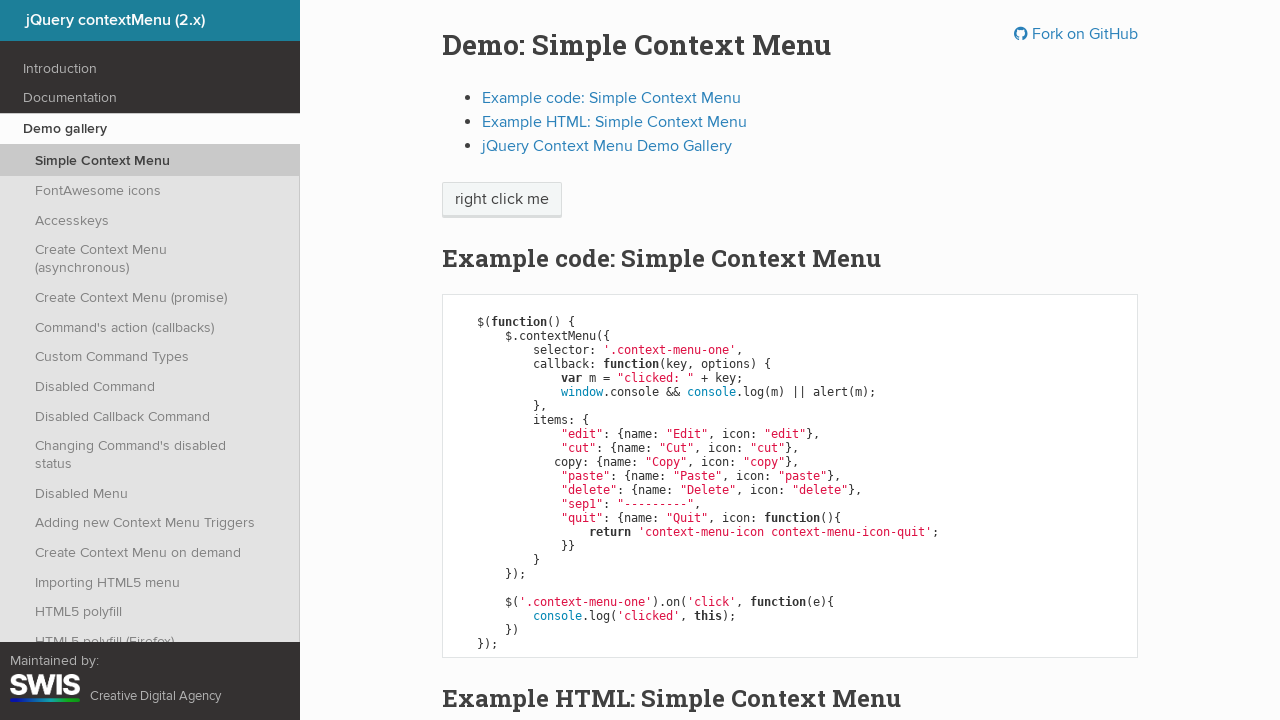

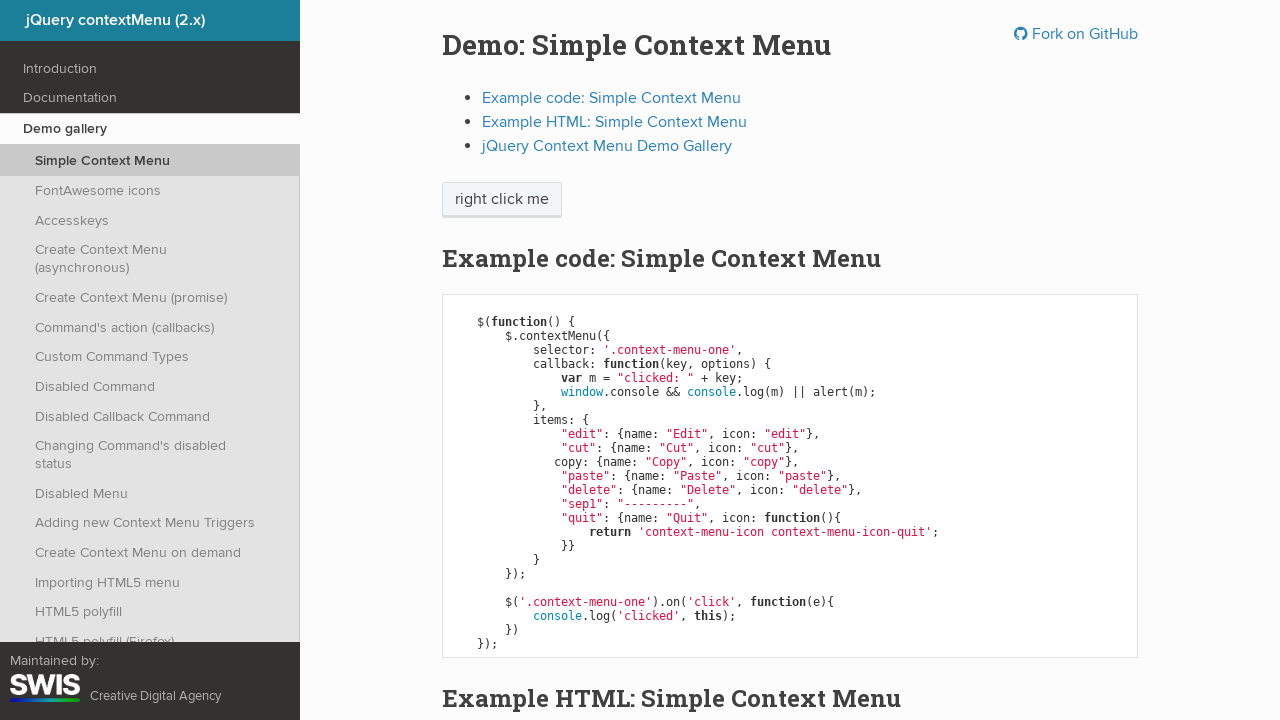